Tests navigation through product categories (Phones, Laptops, Monitors) on demoblaze.com, clicking on specific products in each category, and verifying that clicking the logo returns to the home page.

Starting URL: https://demoblaze.com/index.html

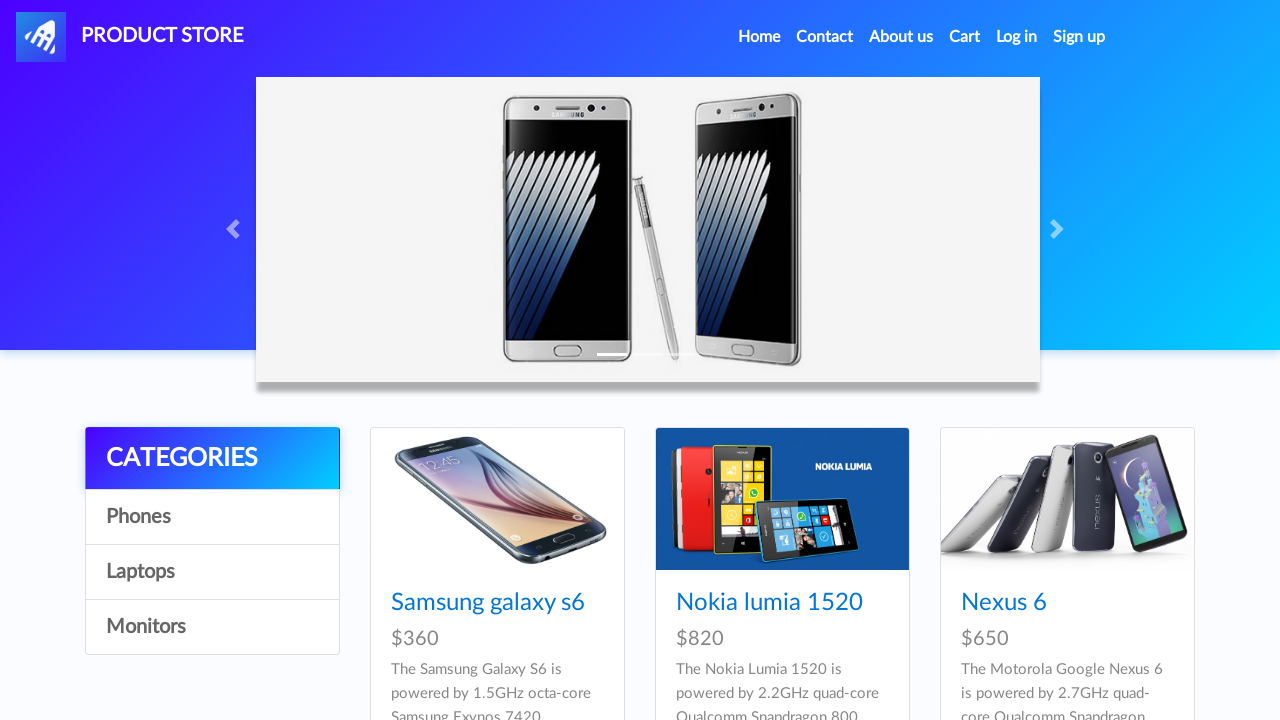

Clicked on Phones category at (212, 517) on text=Phones
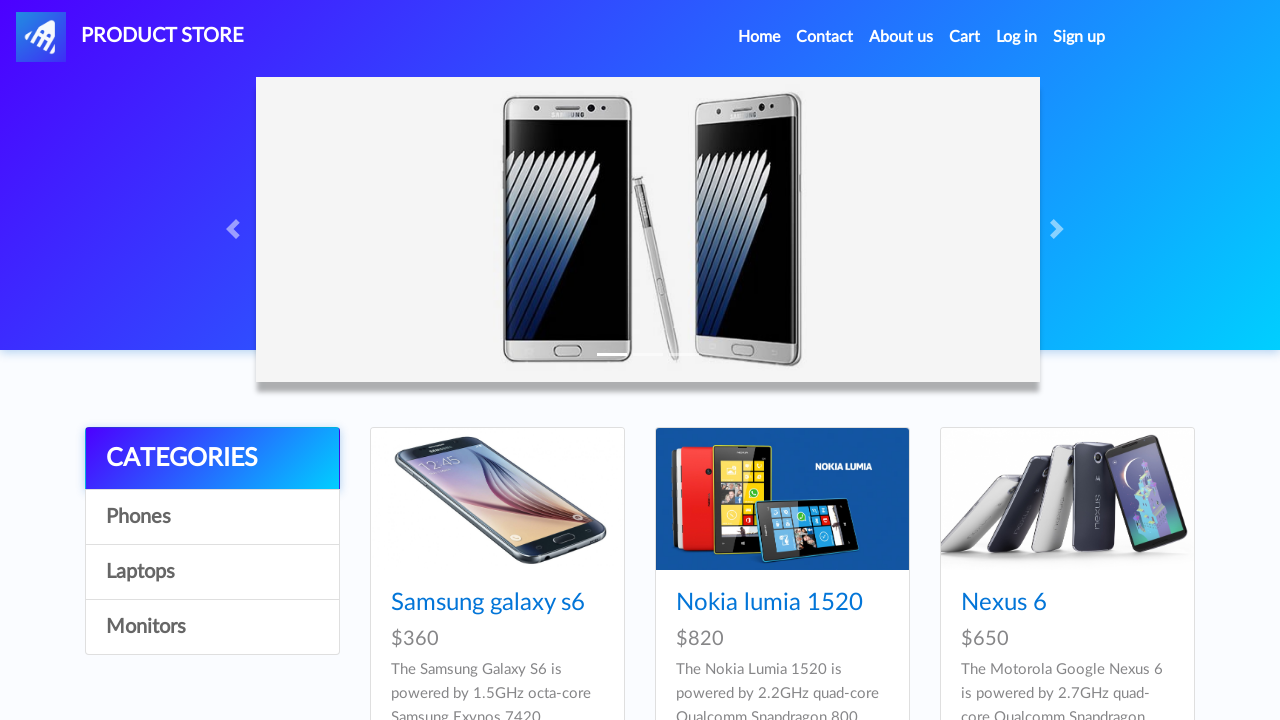

Samsung galaxy s6 product loaded in Phones category
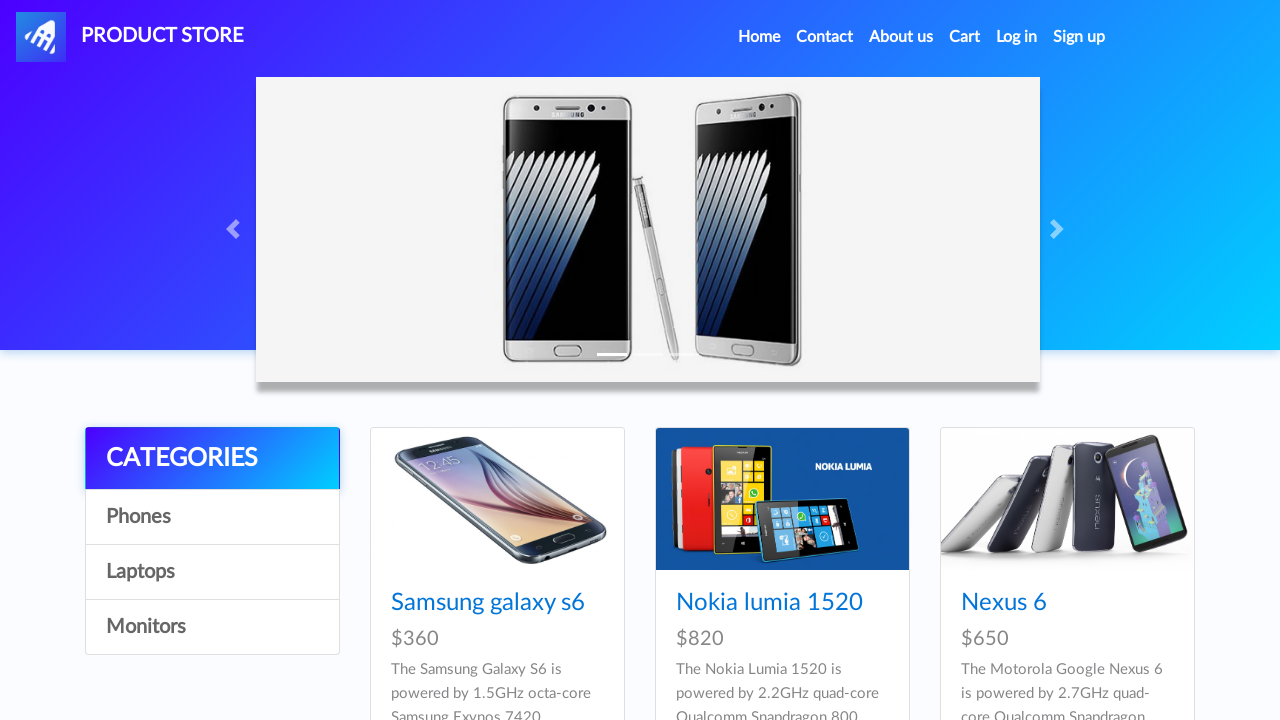

Clicked on Samsung galaxy s6 product at (488, 603) on text=Samsung galaxy s6
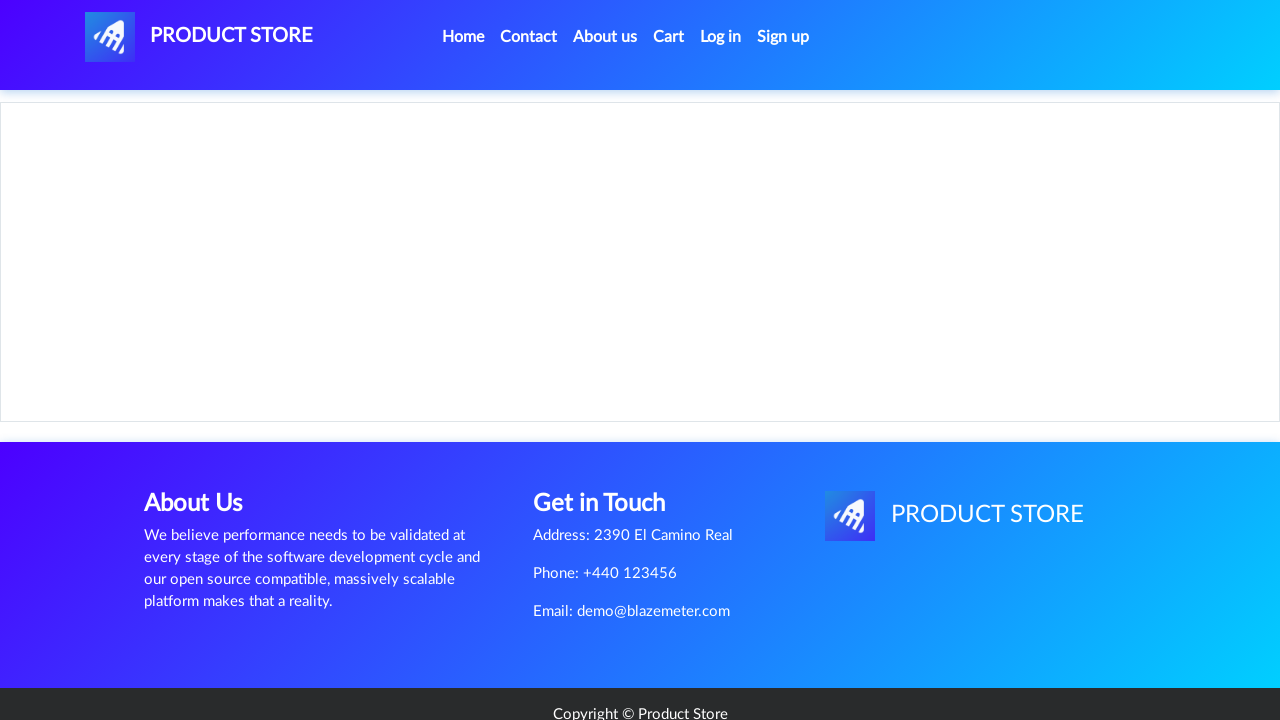

Waited 2 seconds for product page to load
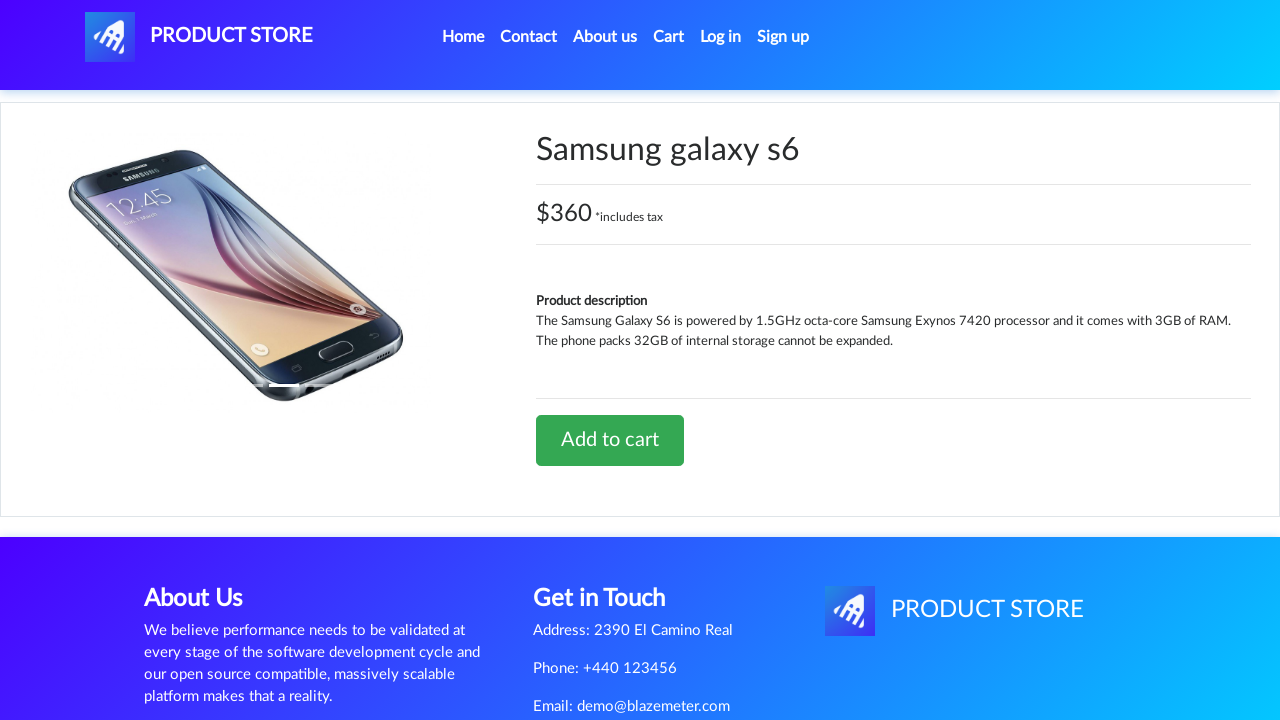

Clicked logo to return home at (199, 37) on #nava
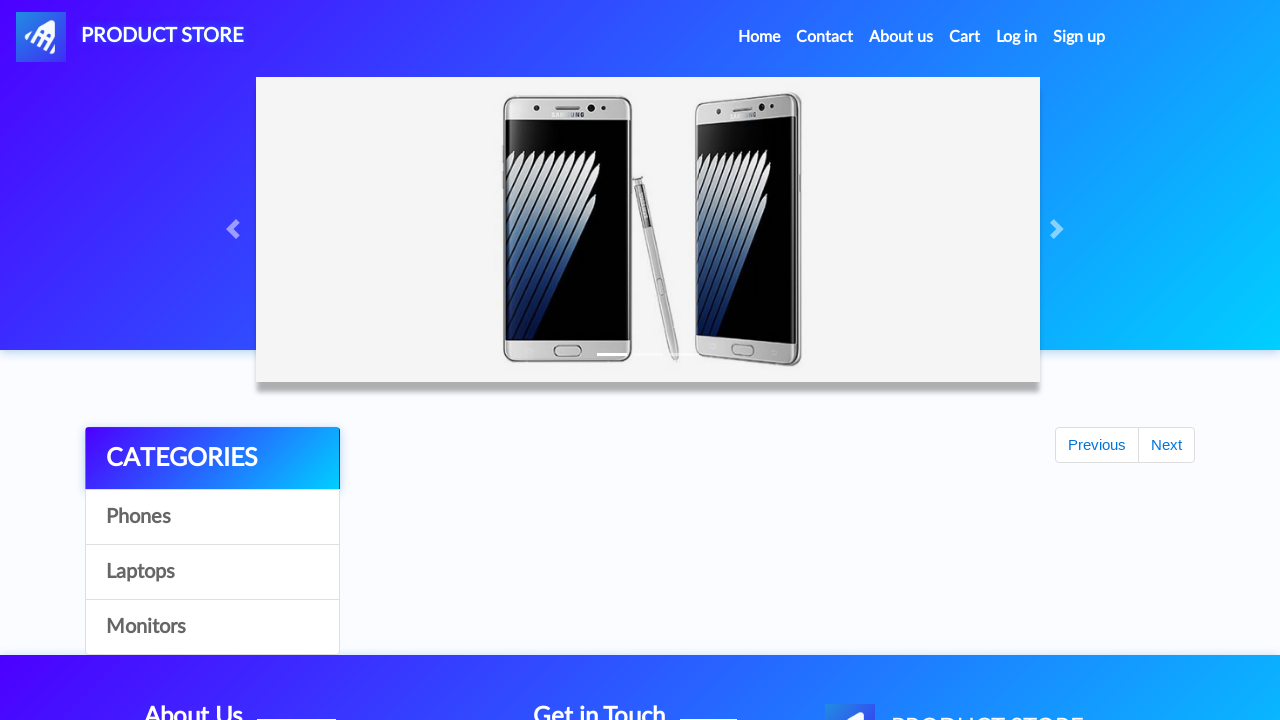

Home page loaded with category panel visible
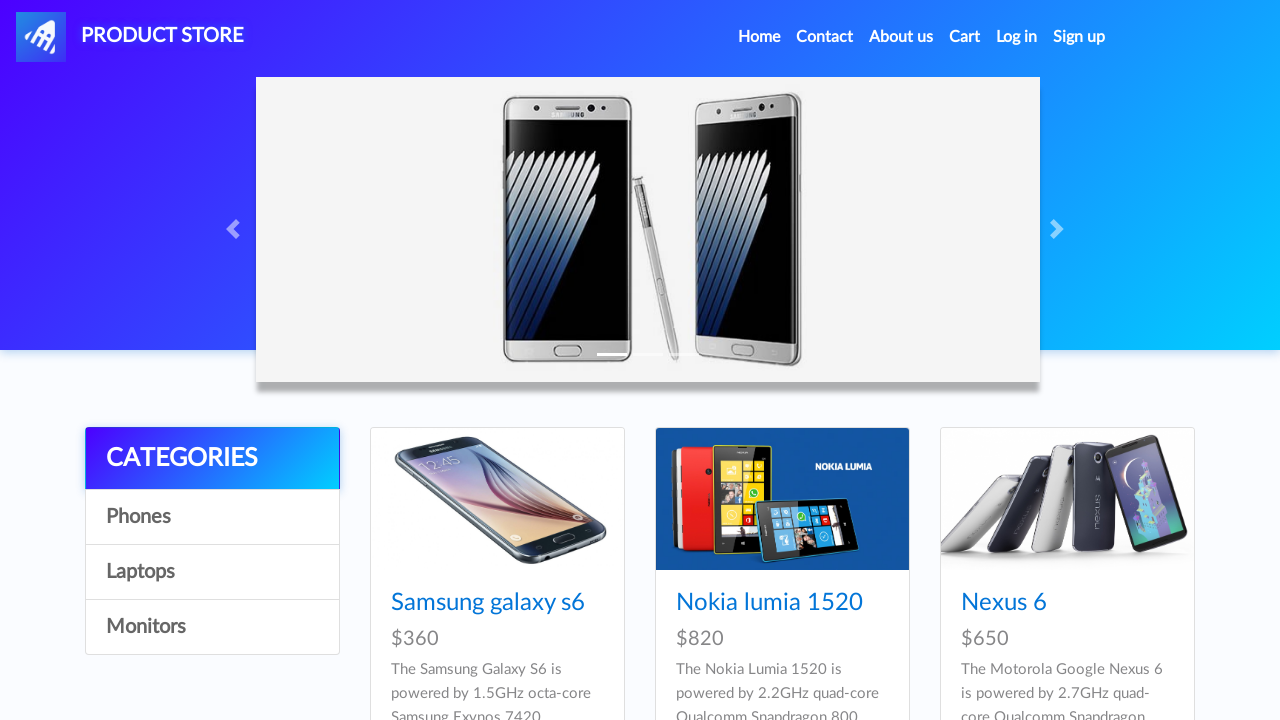

Clicked on Laptops category at (212, 572) on text=Laptops
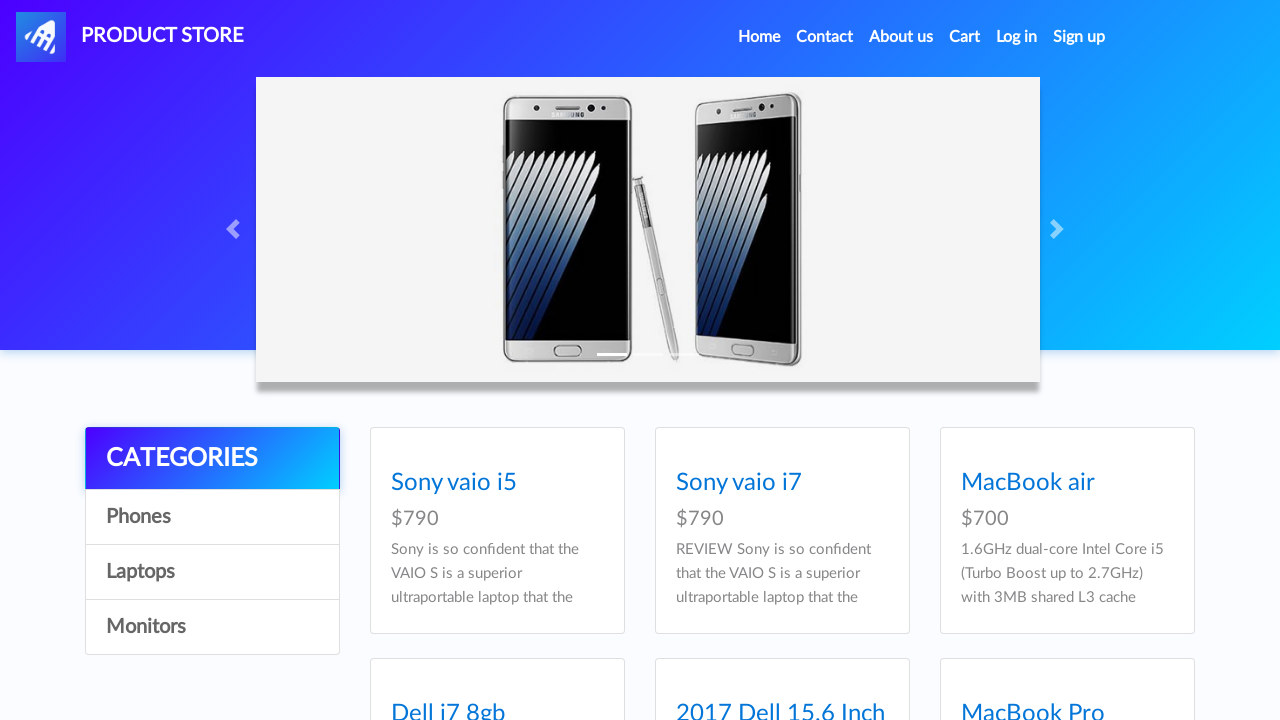

Sony vaio i5 product loaded in Laptops category
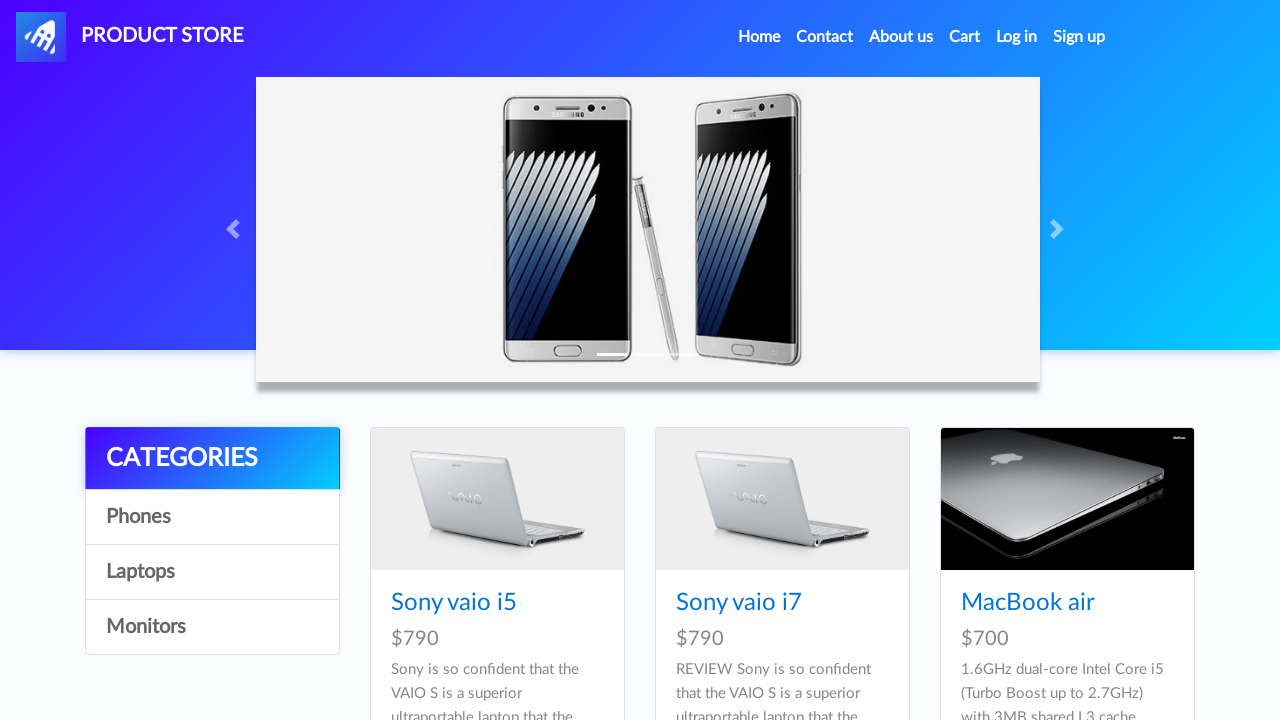

Clicked on Sony vaio i5 product at (454, 603) on text=Sony vaio i5
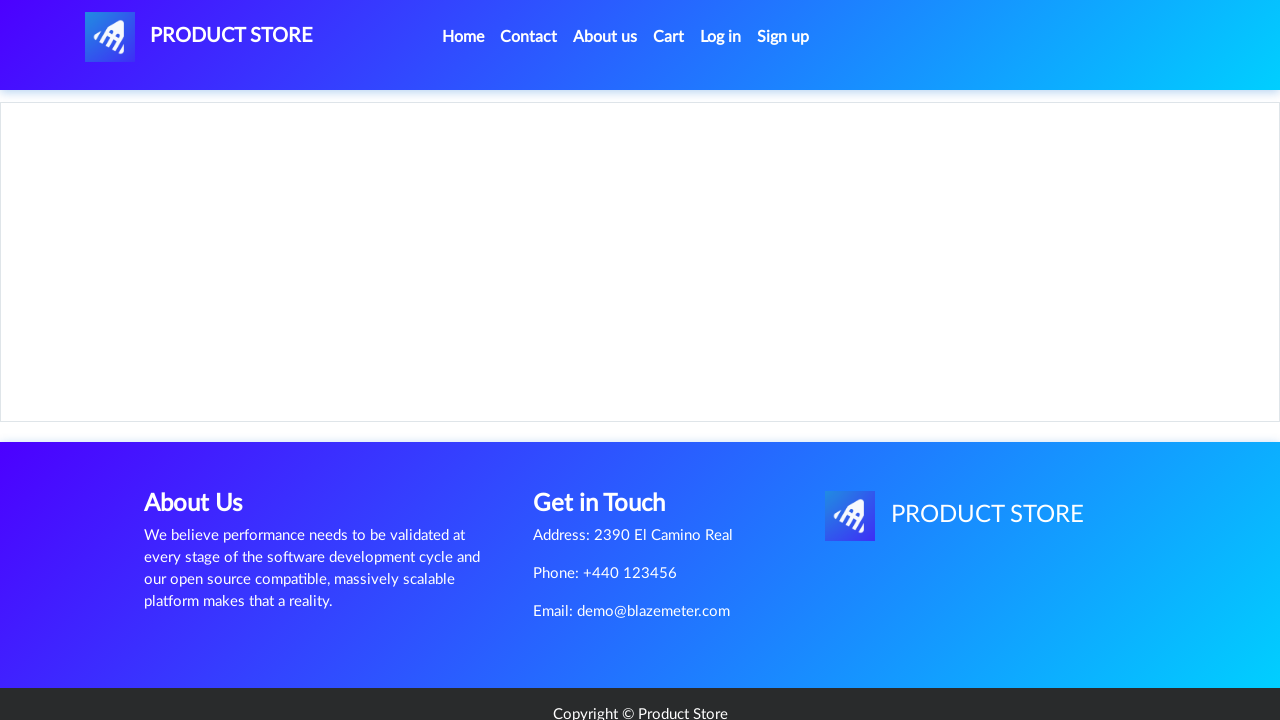

Waited 2 seconds for product page to load
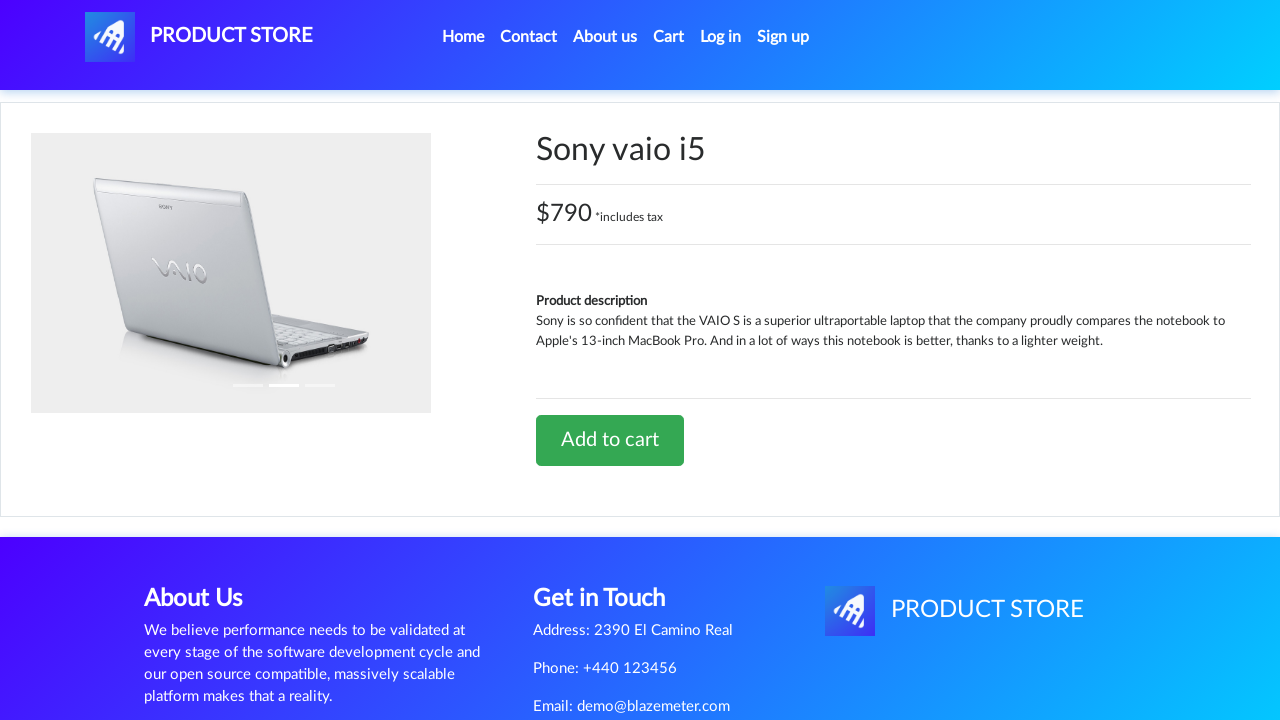

Clicked logo to return home at (199, 37) on #nava
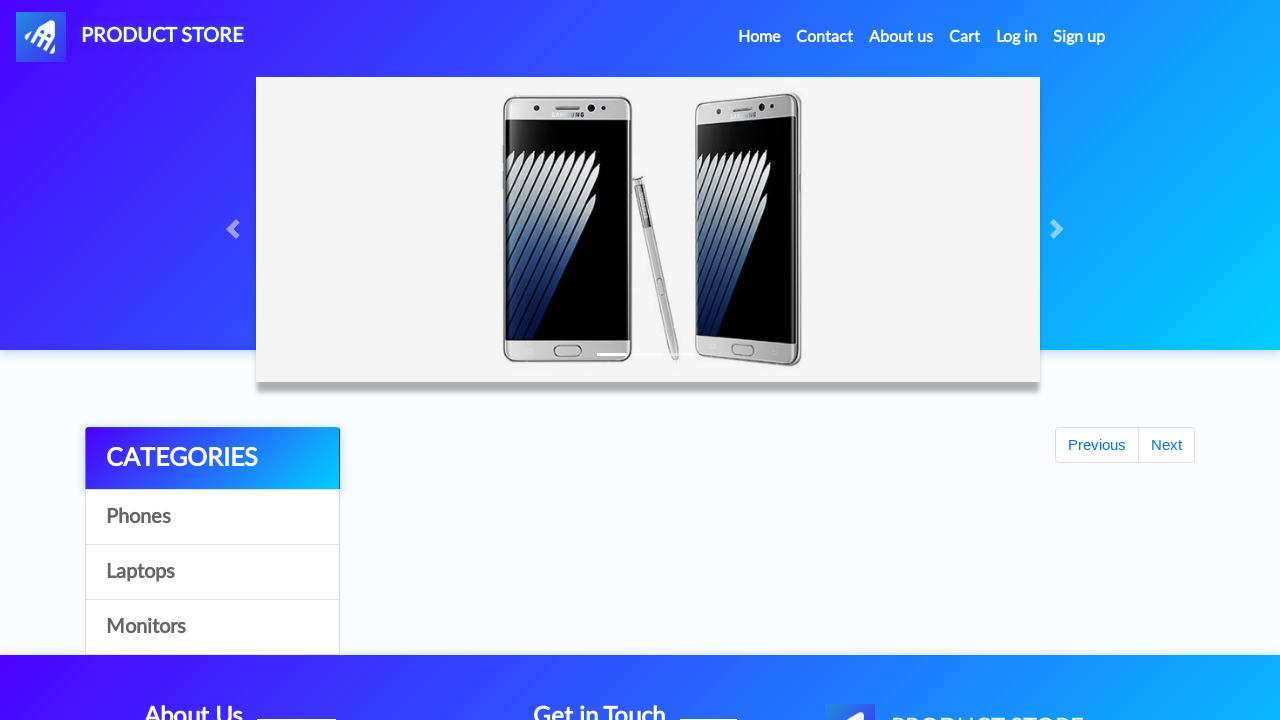

Home page loaded with category panel visible
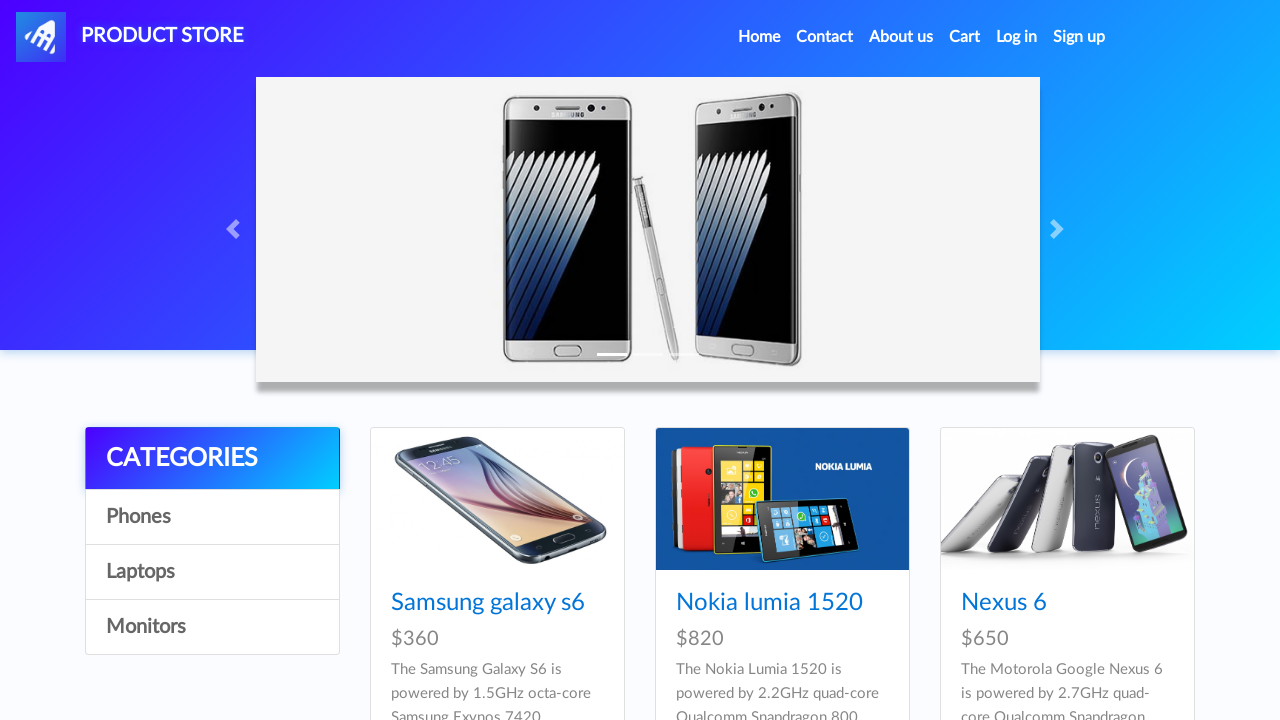

Clicked on Monitors category at (212, 627) on text=Monitors
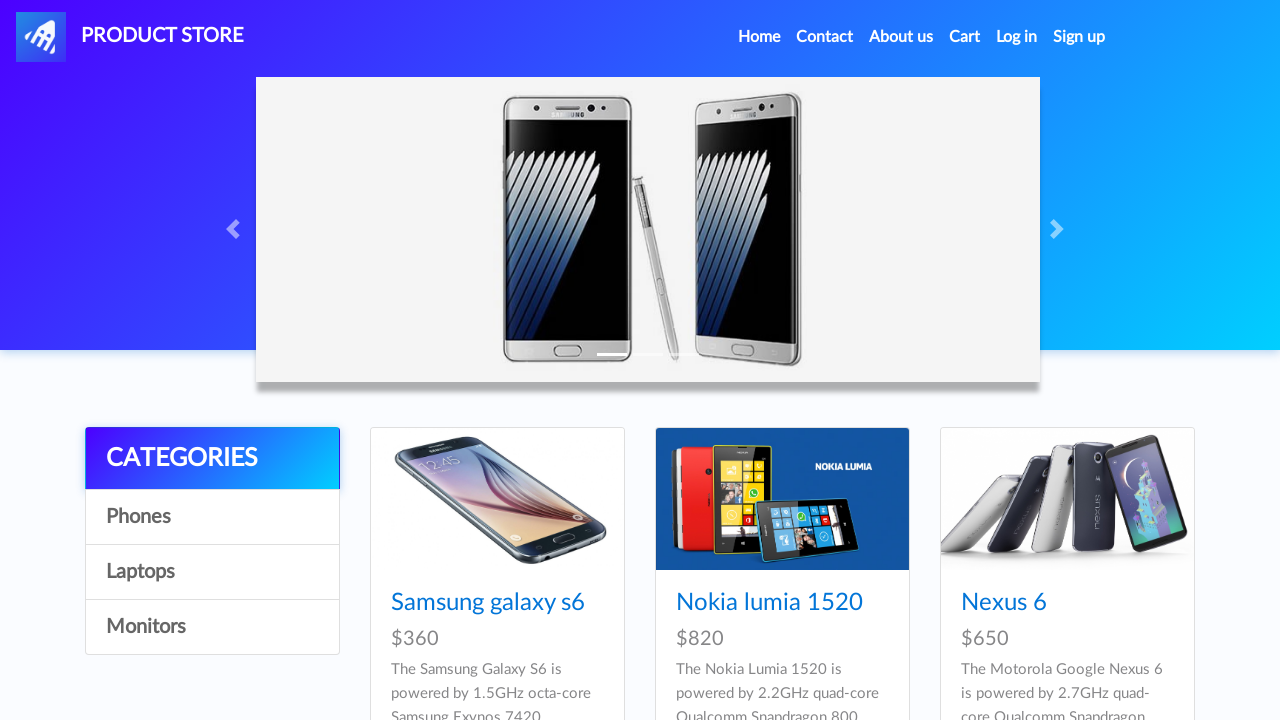

Apple monitor 24 product loaded in Monitors category
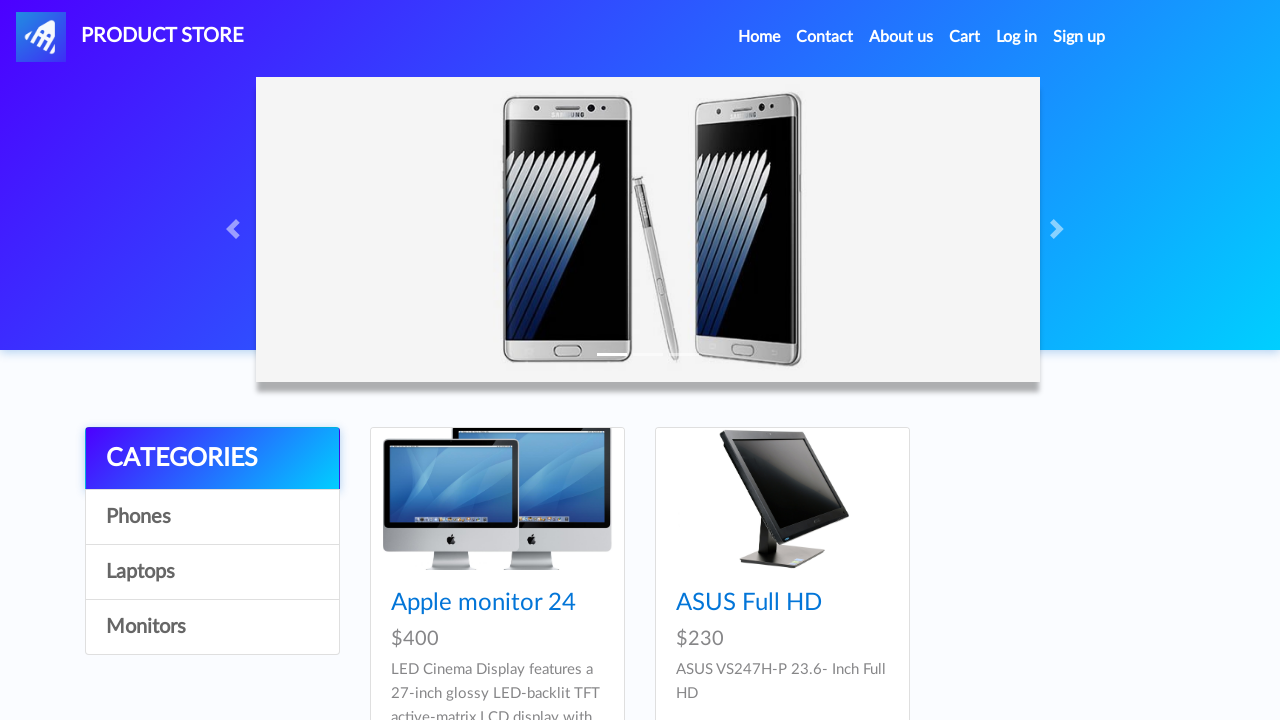

Clicked on Apple monitor 24 product at (484, 603) on text=Apple monitor 24
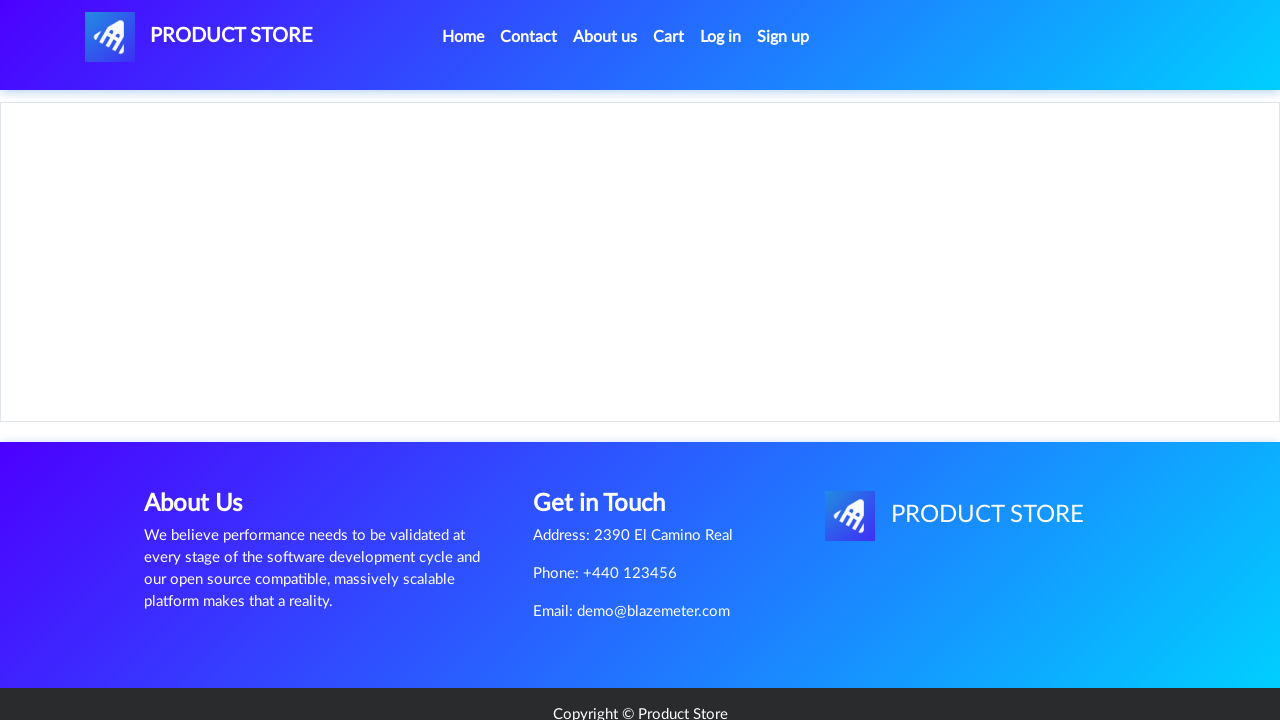

Waited 2 seconds for product page to load
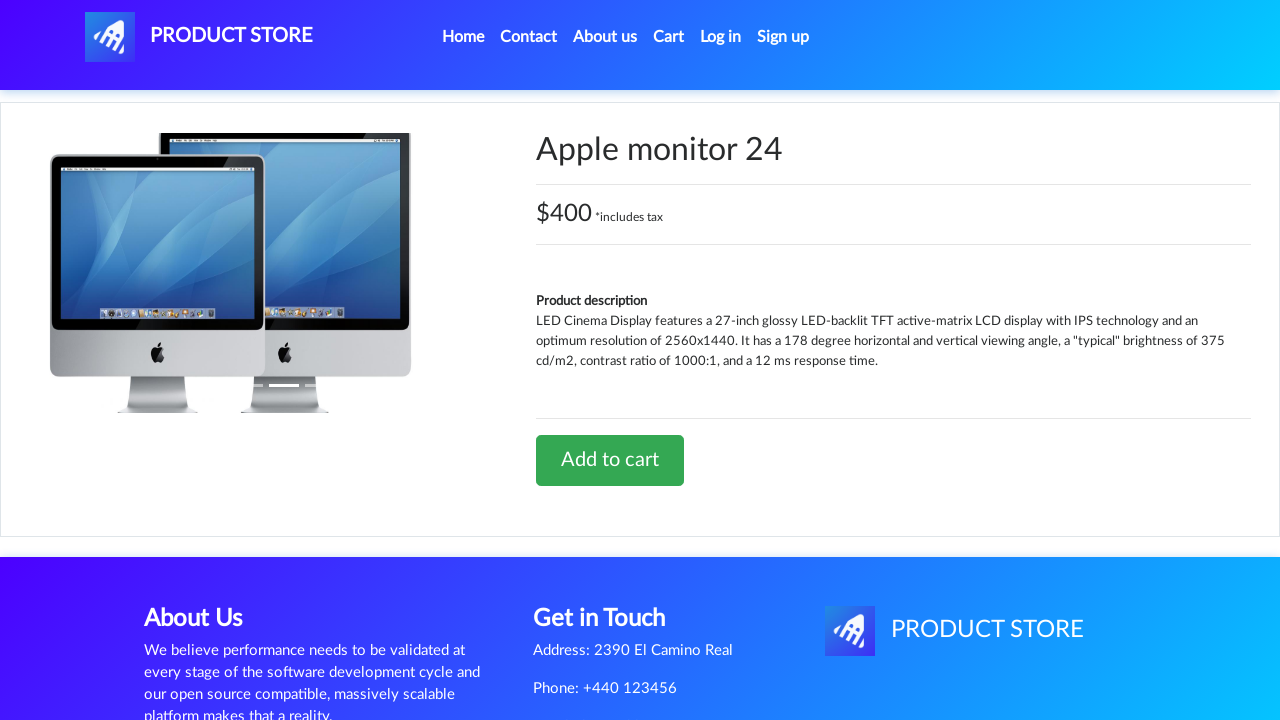

Clicked logo to return home at (199, 37) on #nava
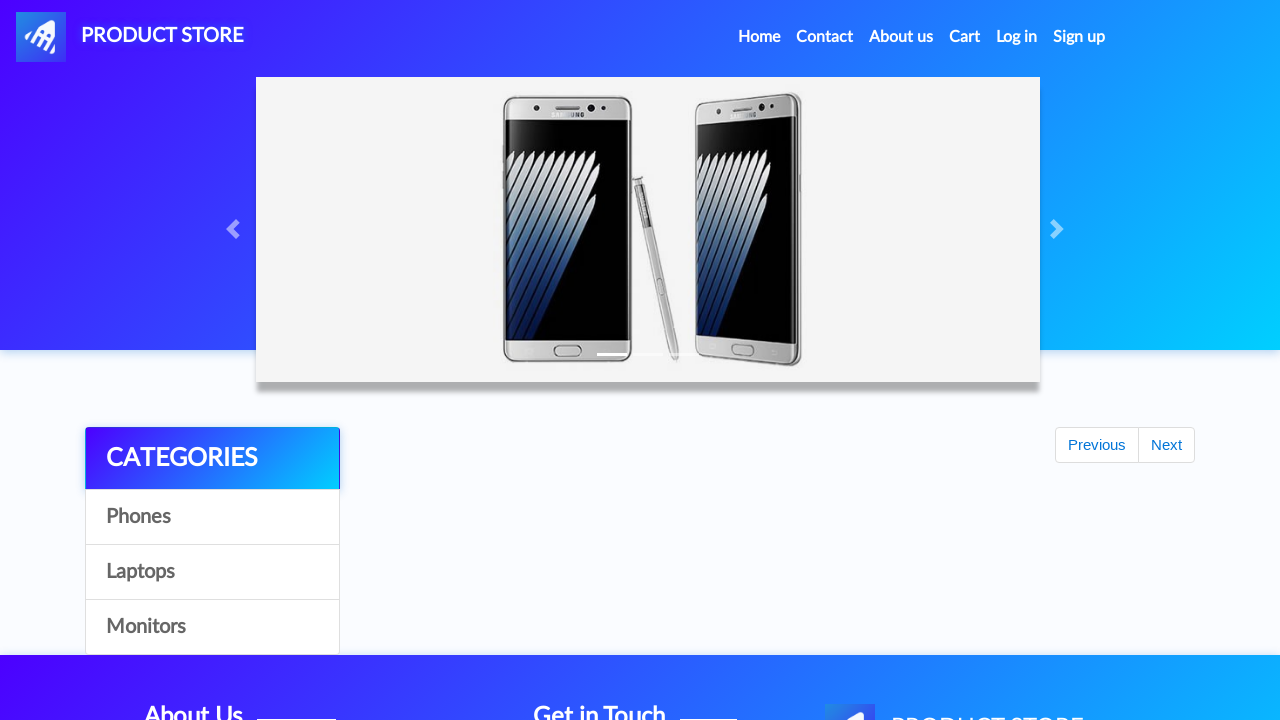

Home page loaded with category panel visible
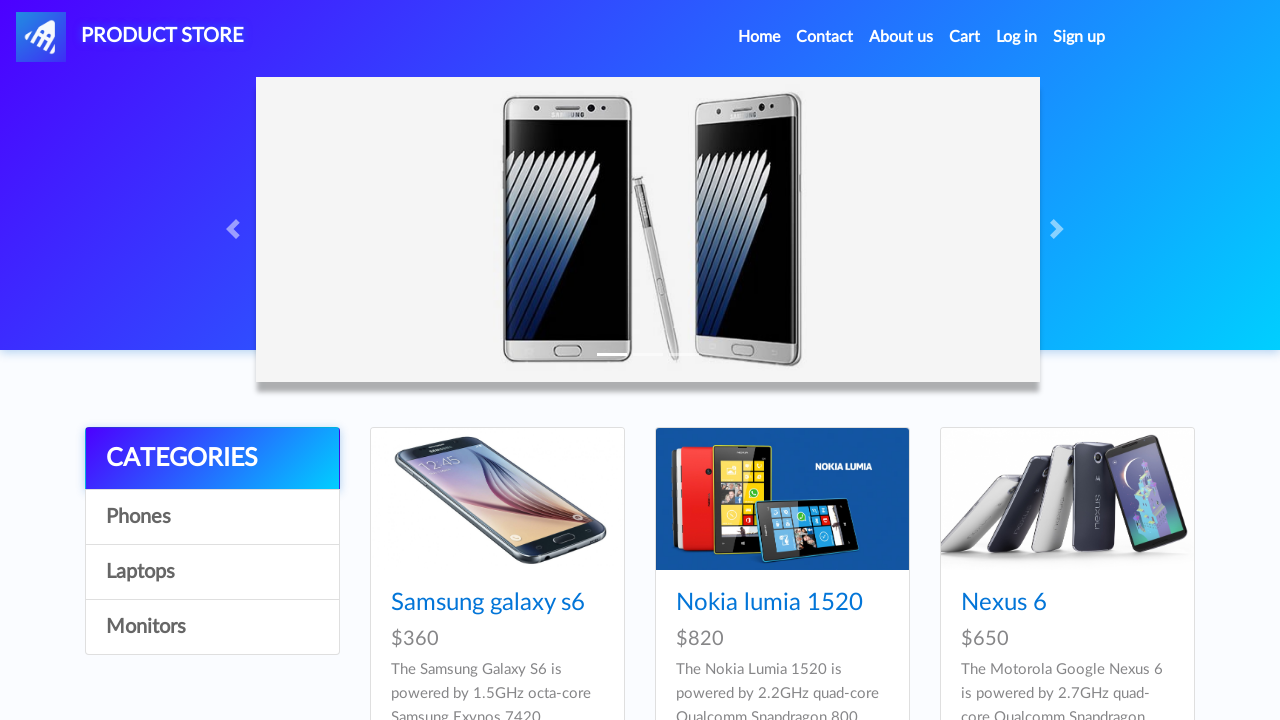

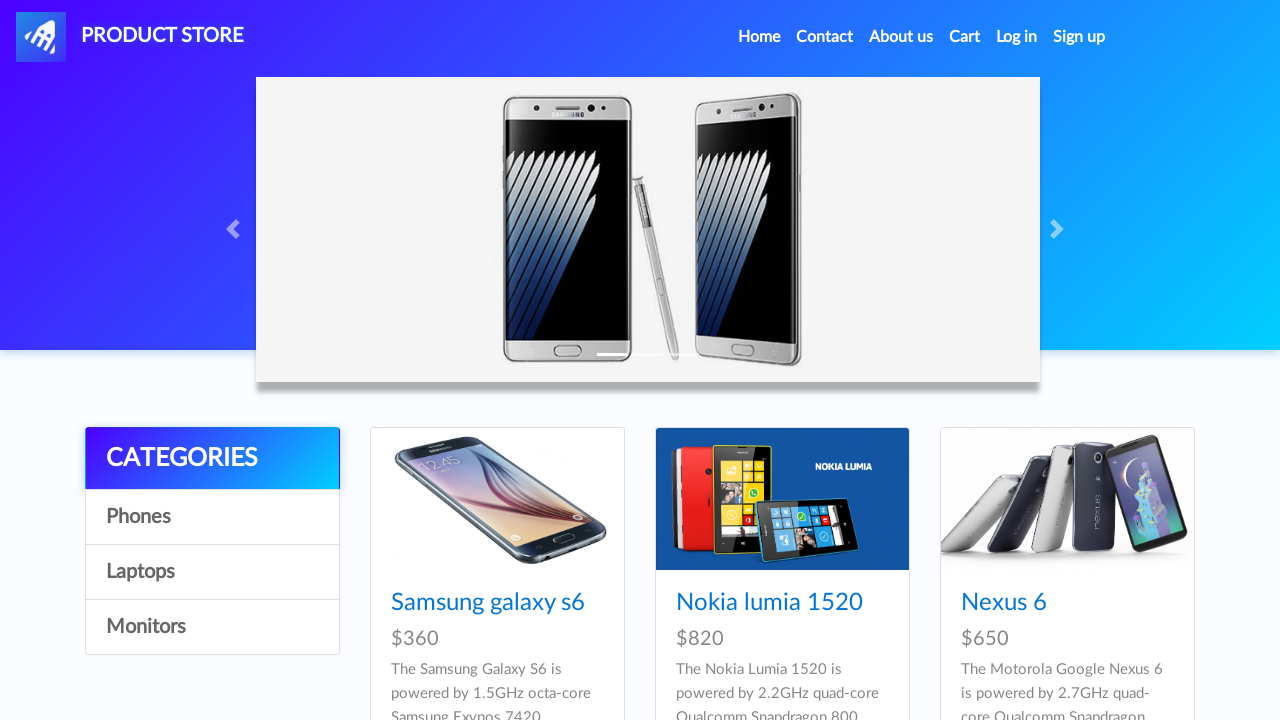